Tests the blog search functionality by entering a search term and pressing Enter to search within the WordPress blog

Starting URL: http://rugbcn.wordpress.com/

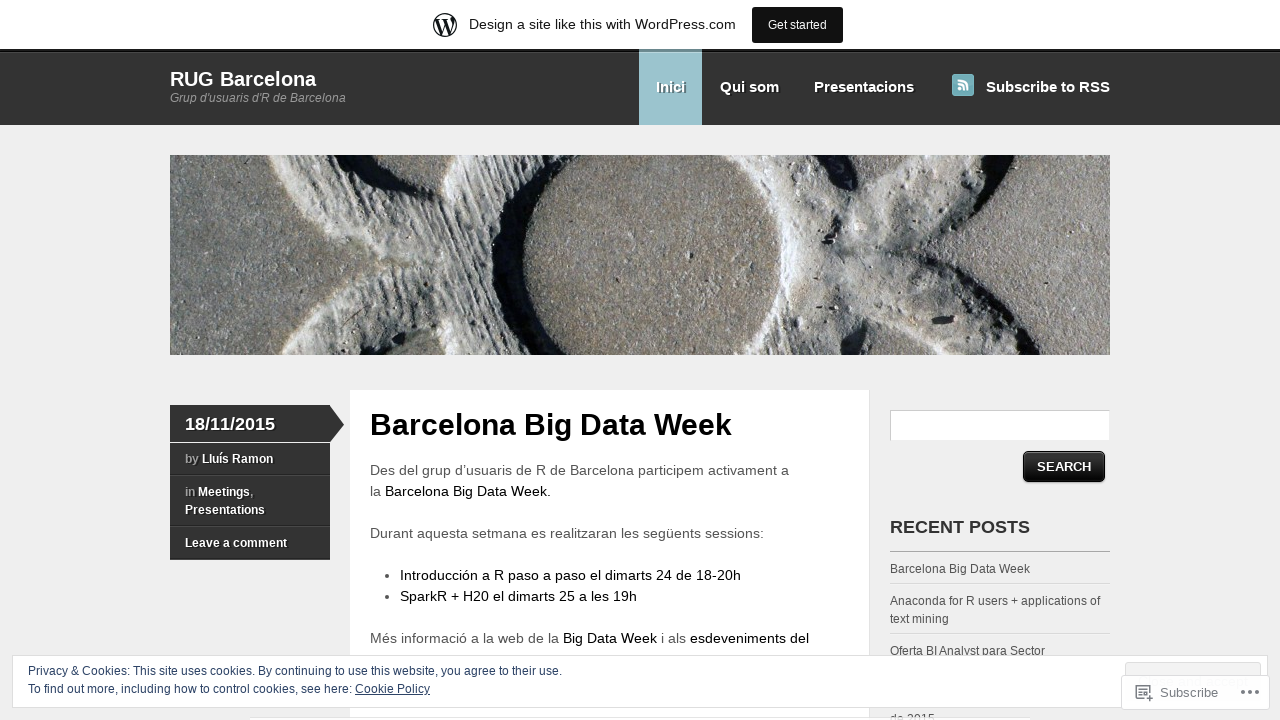

Filled search box with 'Lluis Ramon' on #s
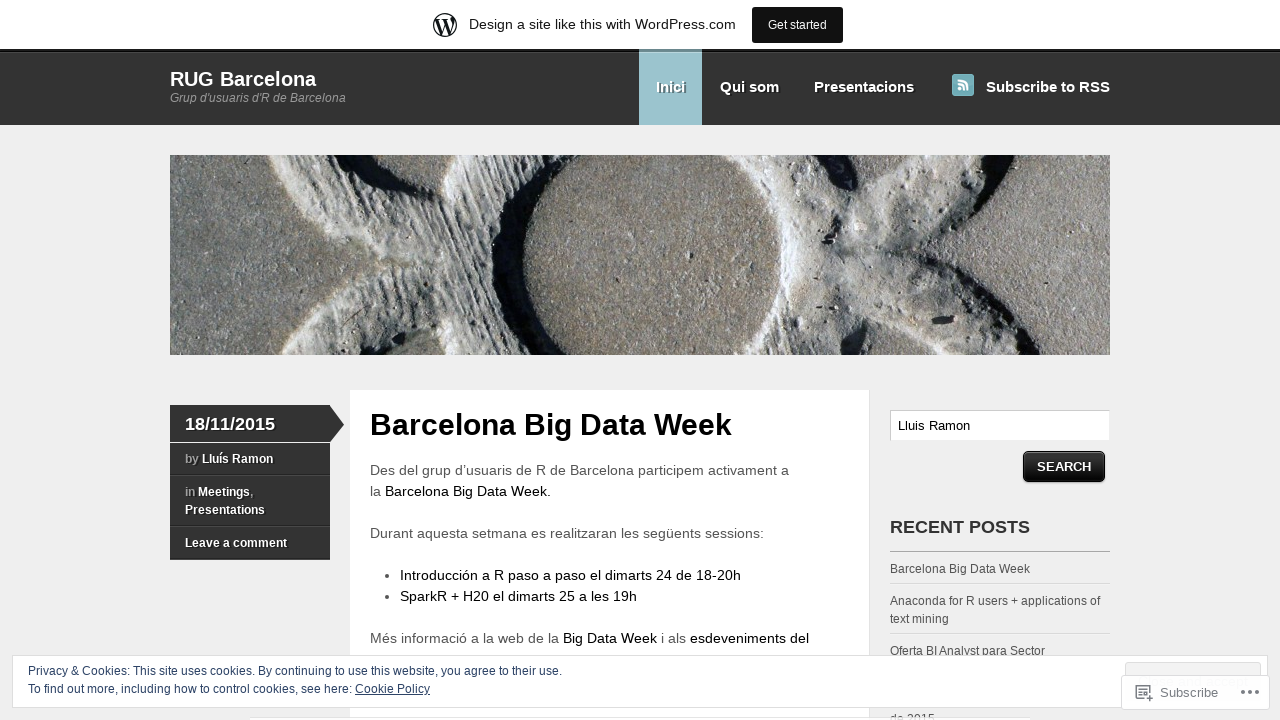

Pressed Enter to submit search query on #s
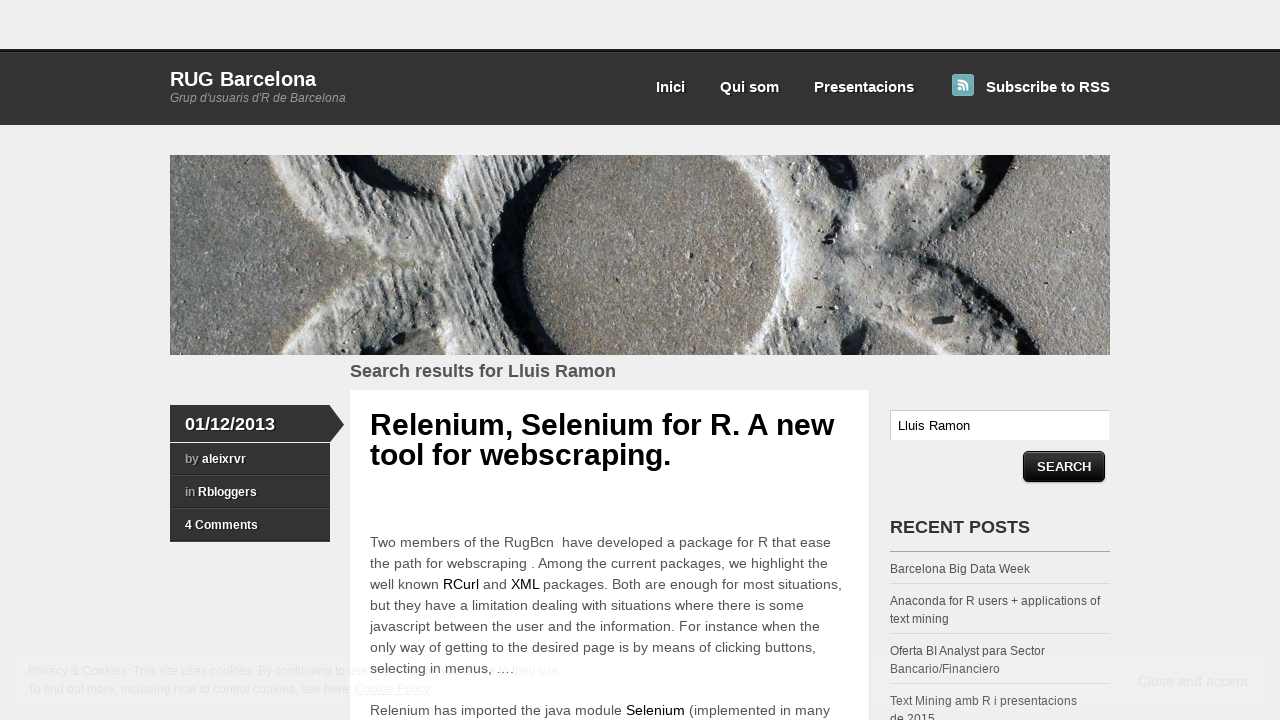

Search results page loaded (networkidle)
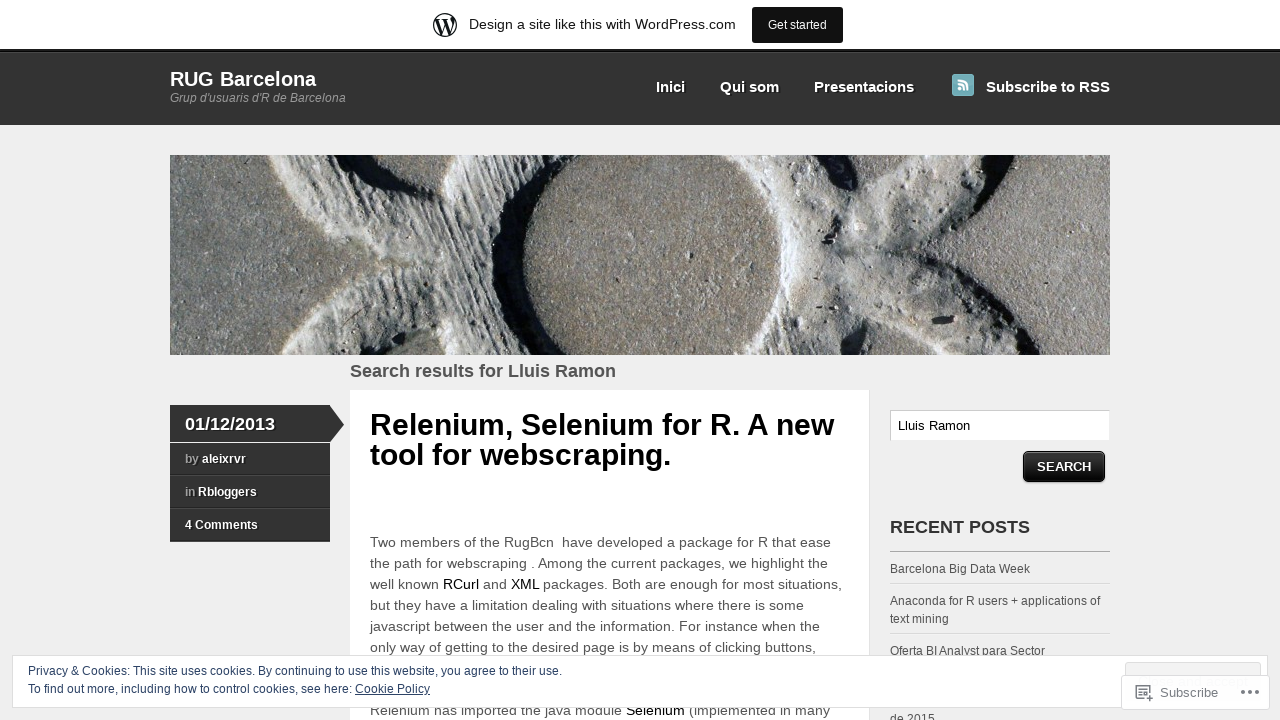

Navigated back to previous page
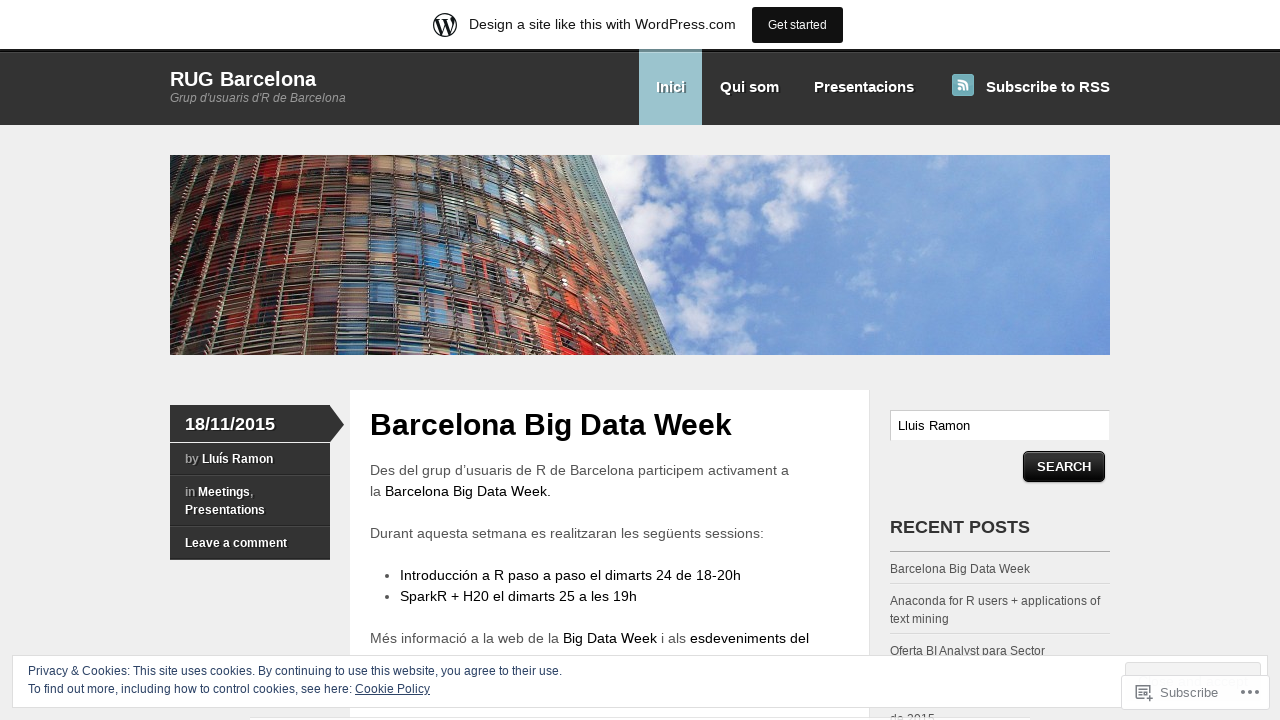

Navigated forward to search results page
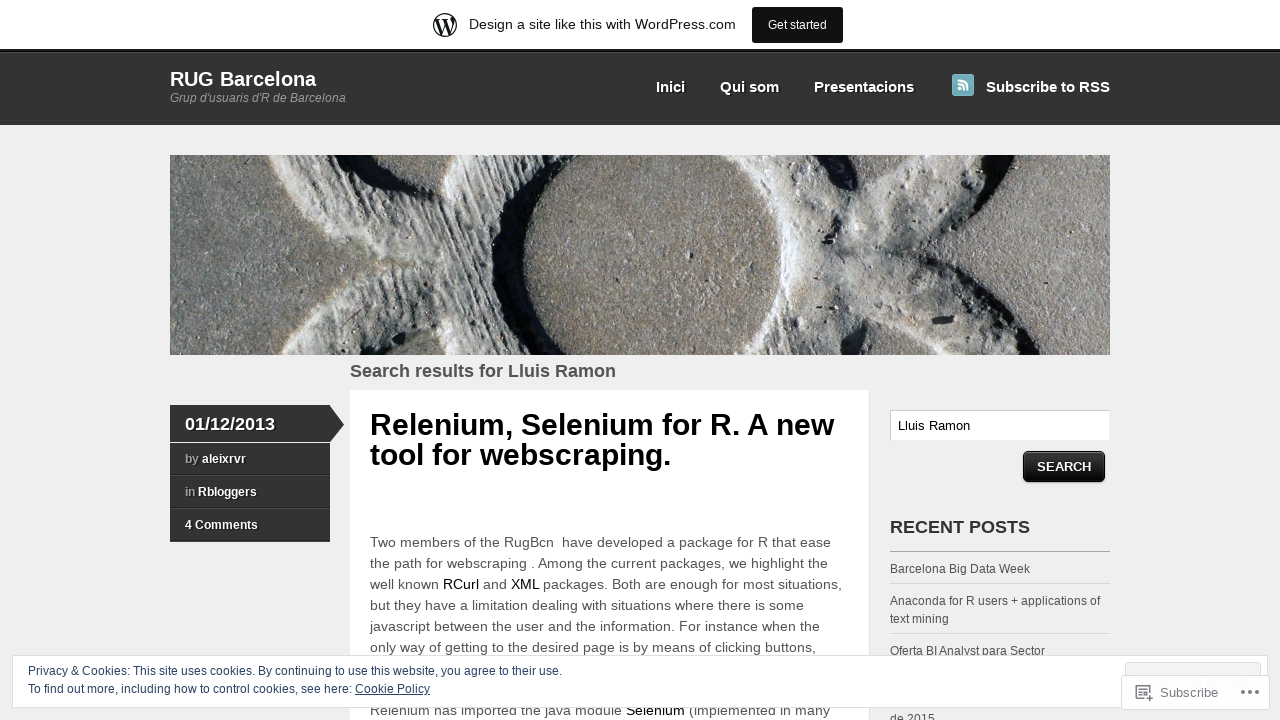

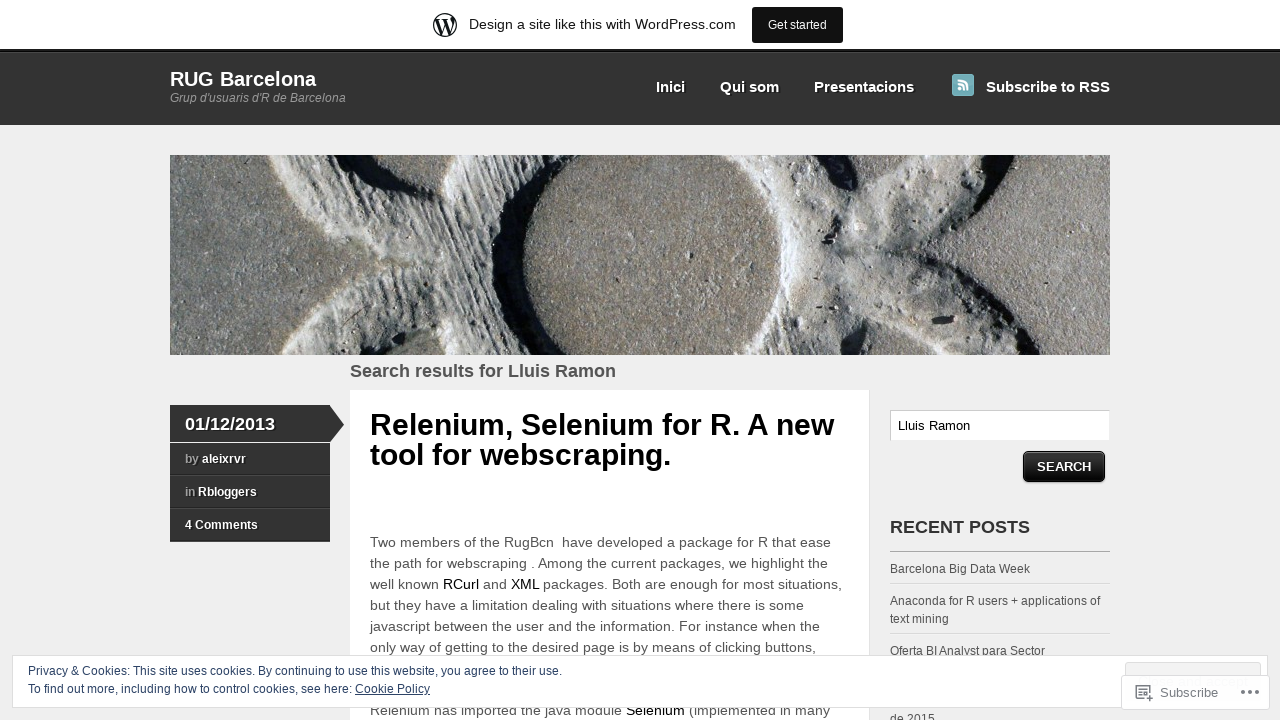